Tests calculator modulo operation by entering 3 and 2, selecting modulo operator, and verifying the result equals 1

Starting URL: https://juliemr.github.io/protractor-demo/

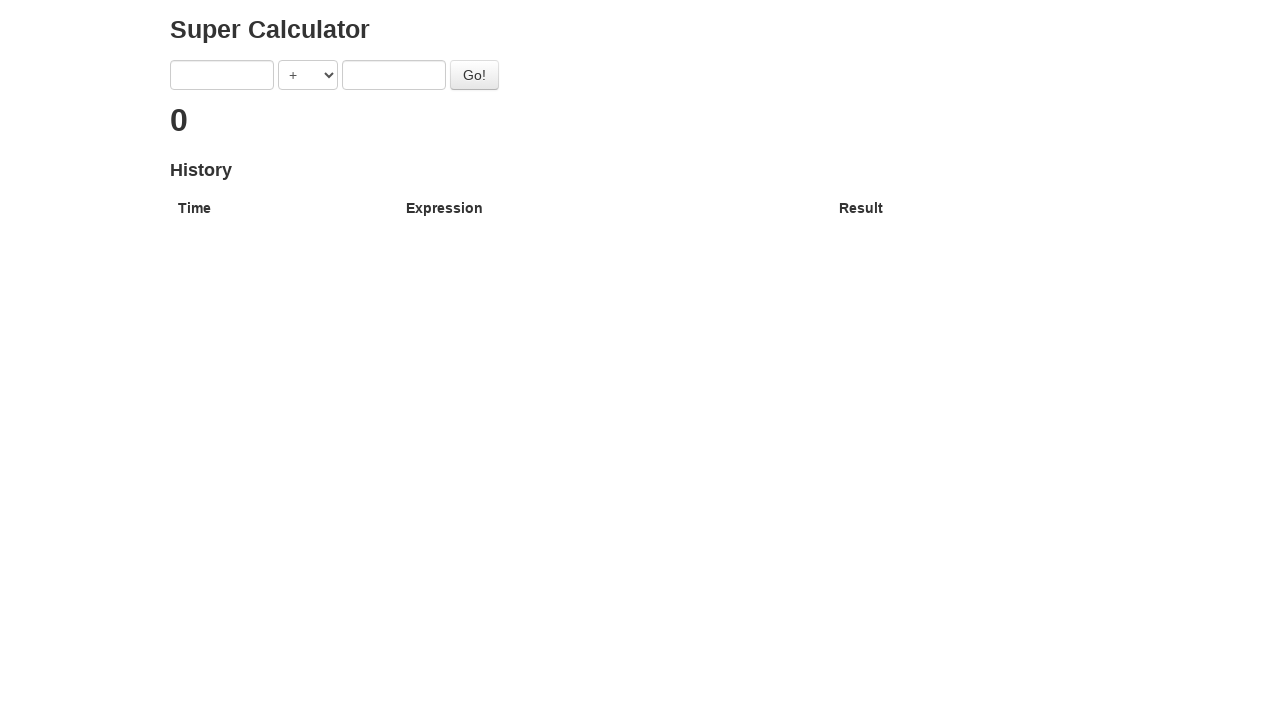

Entered first number '3' on [ng-model=first]
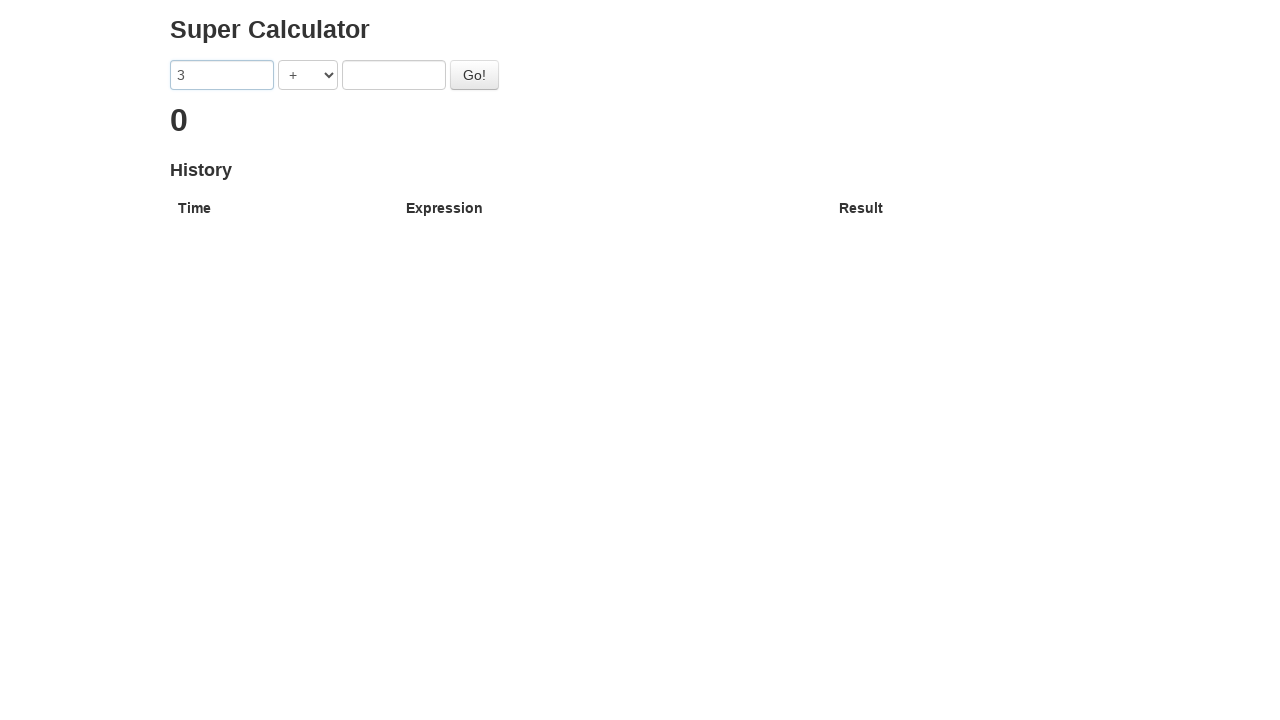

Entered second number '2' on [ng-model=second]
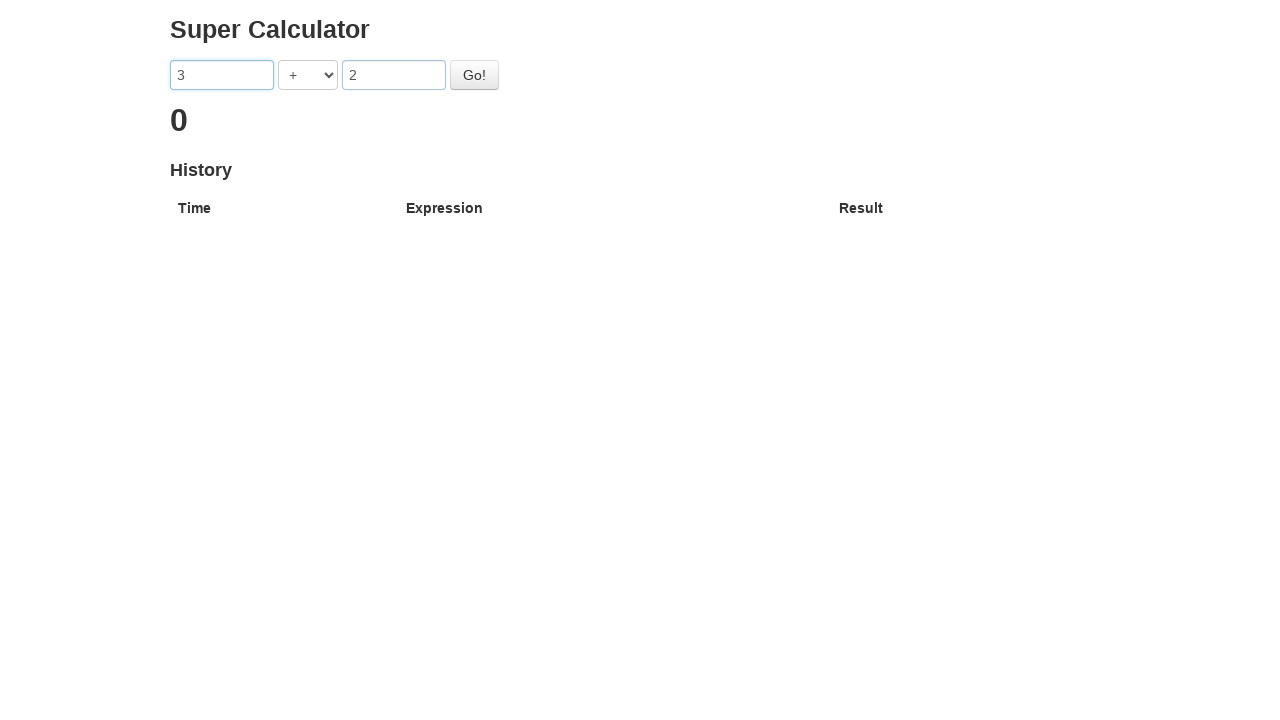

Selected MODULO operator on [ng-model=operator]
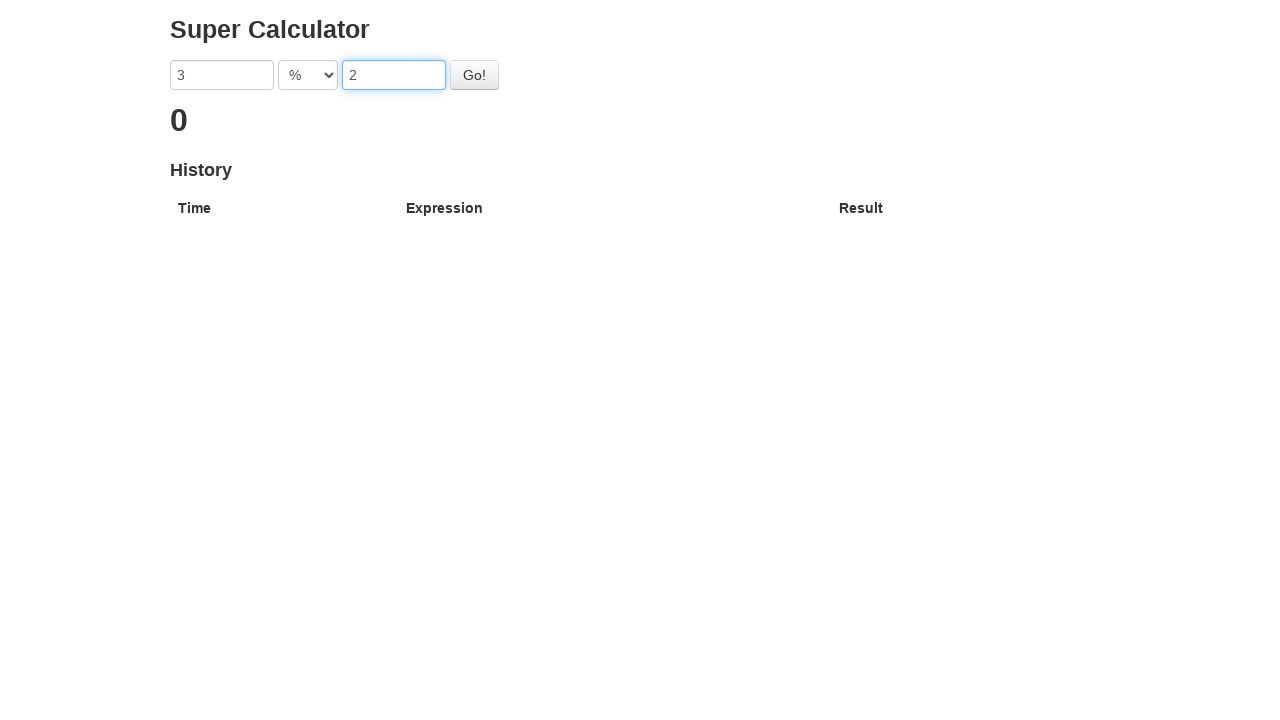

Clicked calculate button at (474, 75) on #gobutton
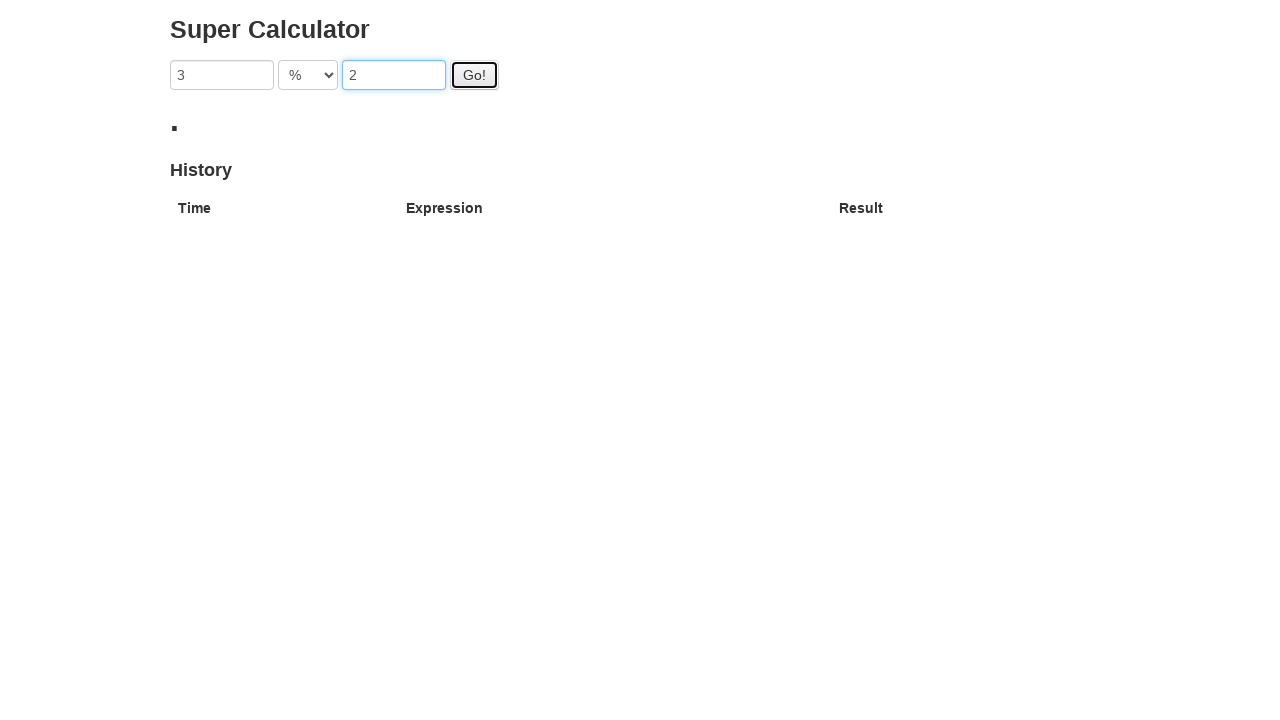

Result appeared on page (3 mod 2 = 1)
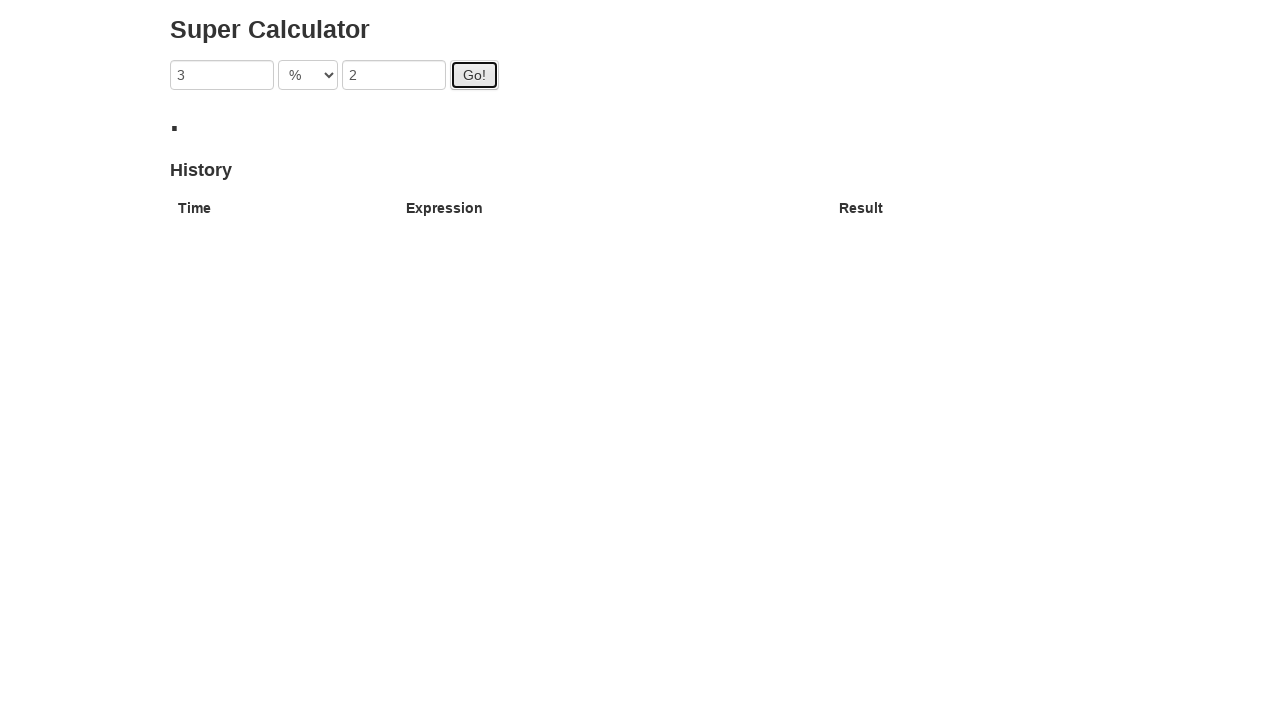

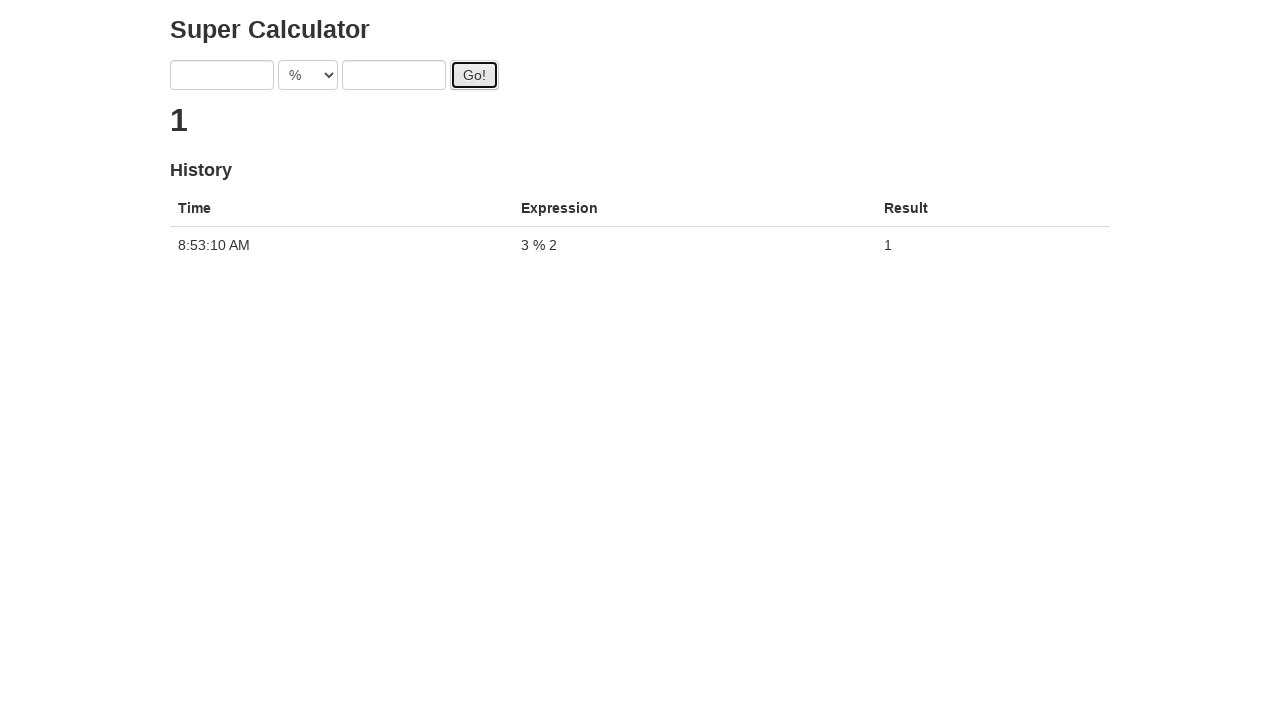